Tests the practice registration form by filling in first name, last name, email, selecting gender, entering mobile number, and submitting the form. Verifies the modal appears and closes it.

Starting URL: https://demoqa.com/automation-practice-form

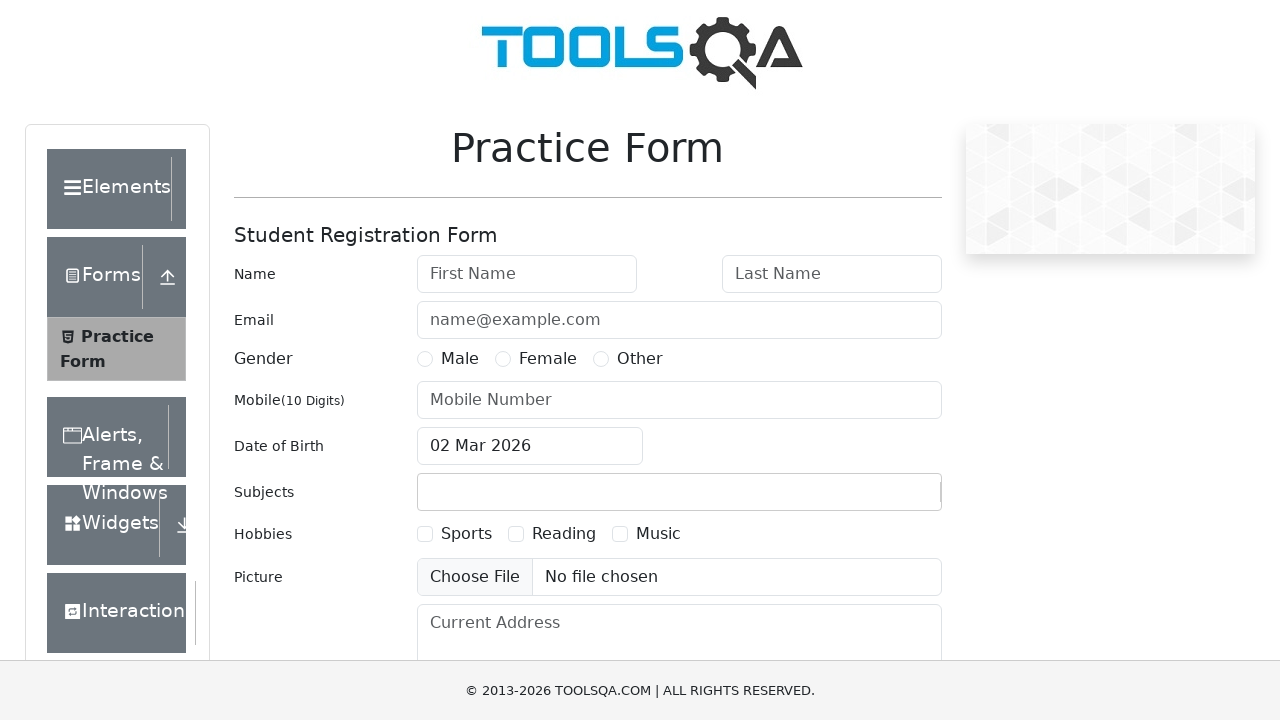

Filled first name field with 'FirstName' on //*[@id='firstName']
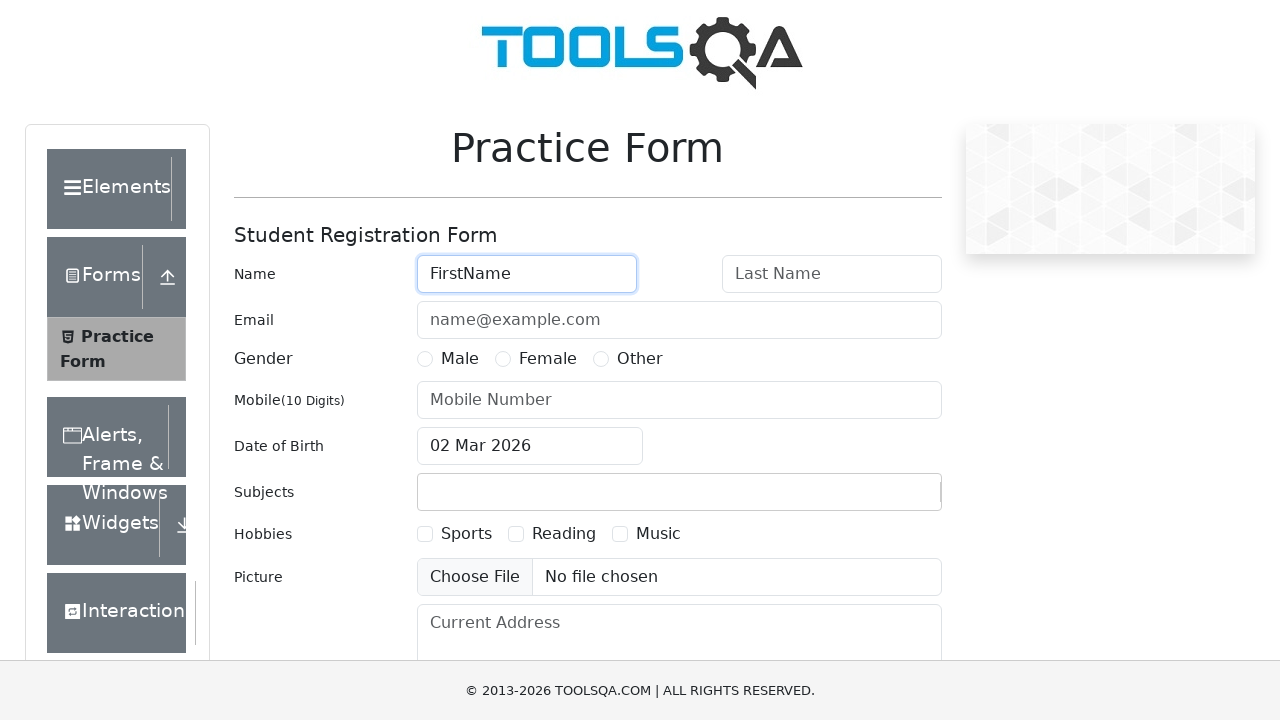

Filled last name field with 'LastName' on //*[@id='lastName']
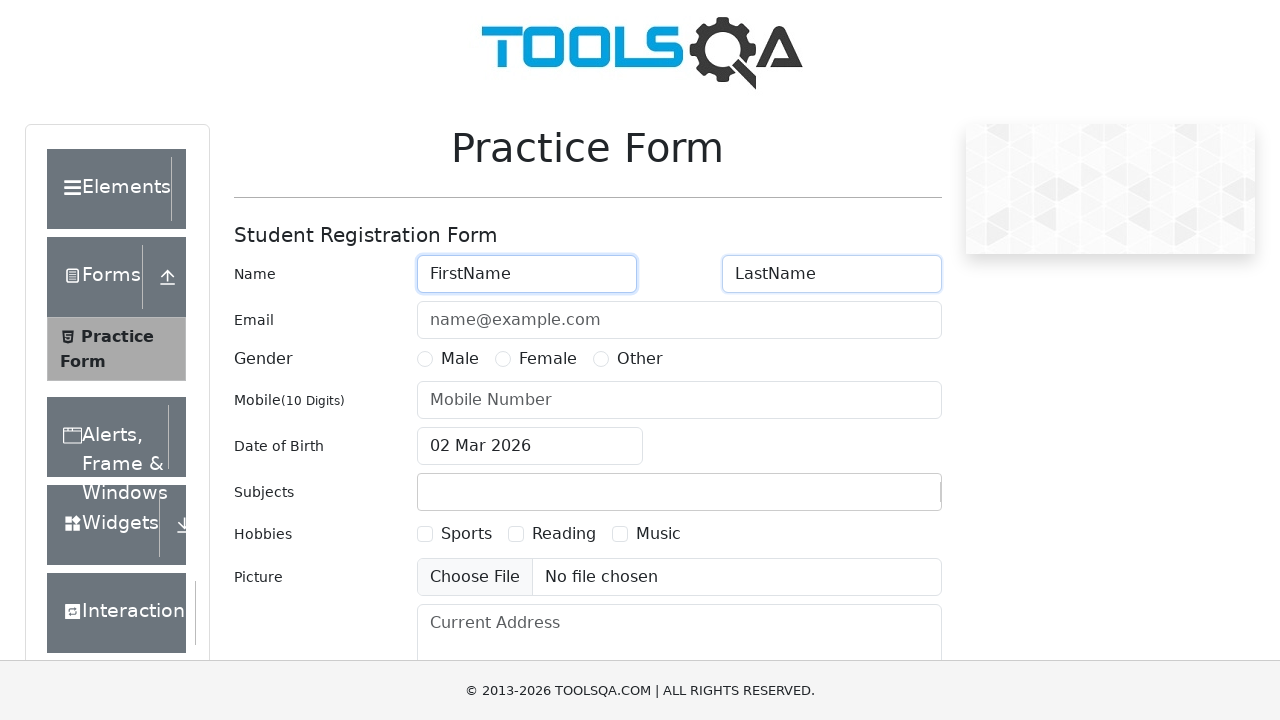

Filled email field with 'FirstNameLastName@test.test' on //*[@id='userEmail']
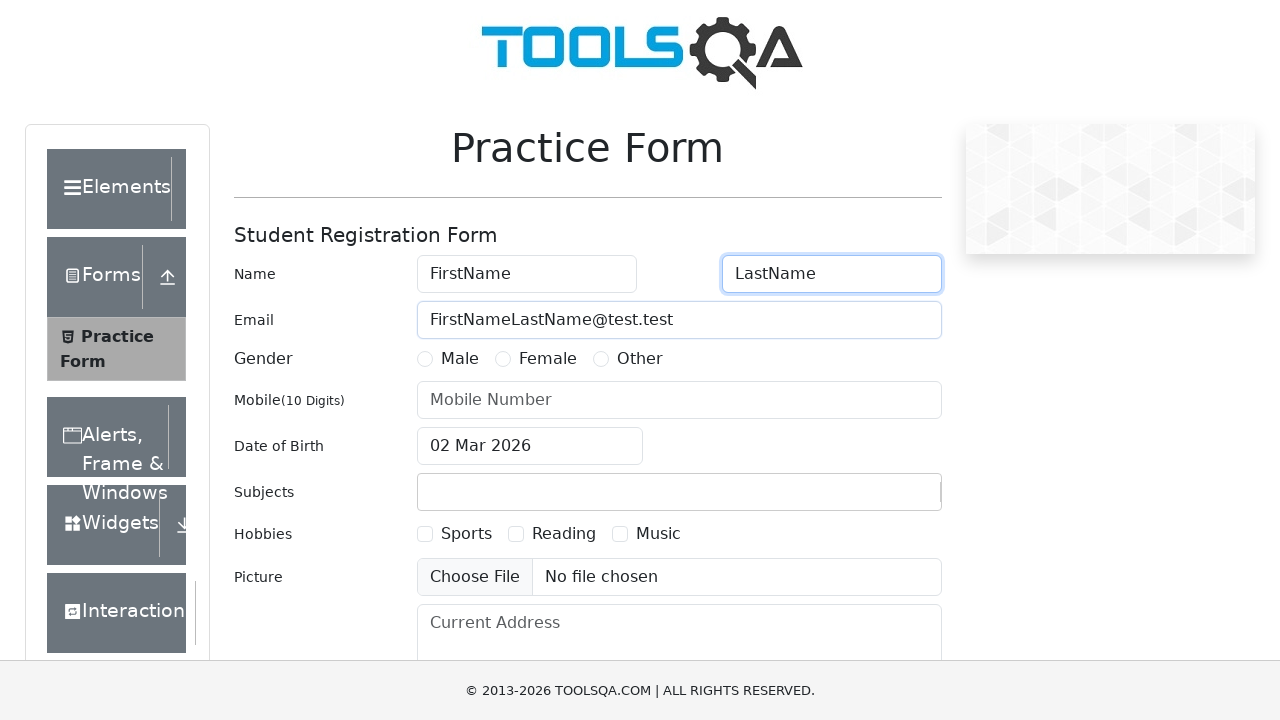

Selected Male gender radio button at (425, 359) on //*[@id='gender-radio-1']
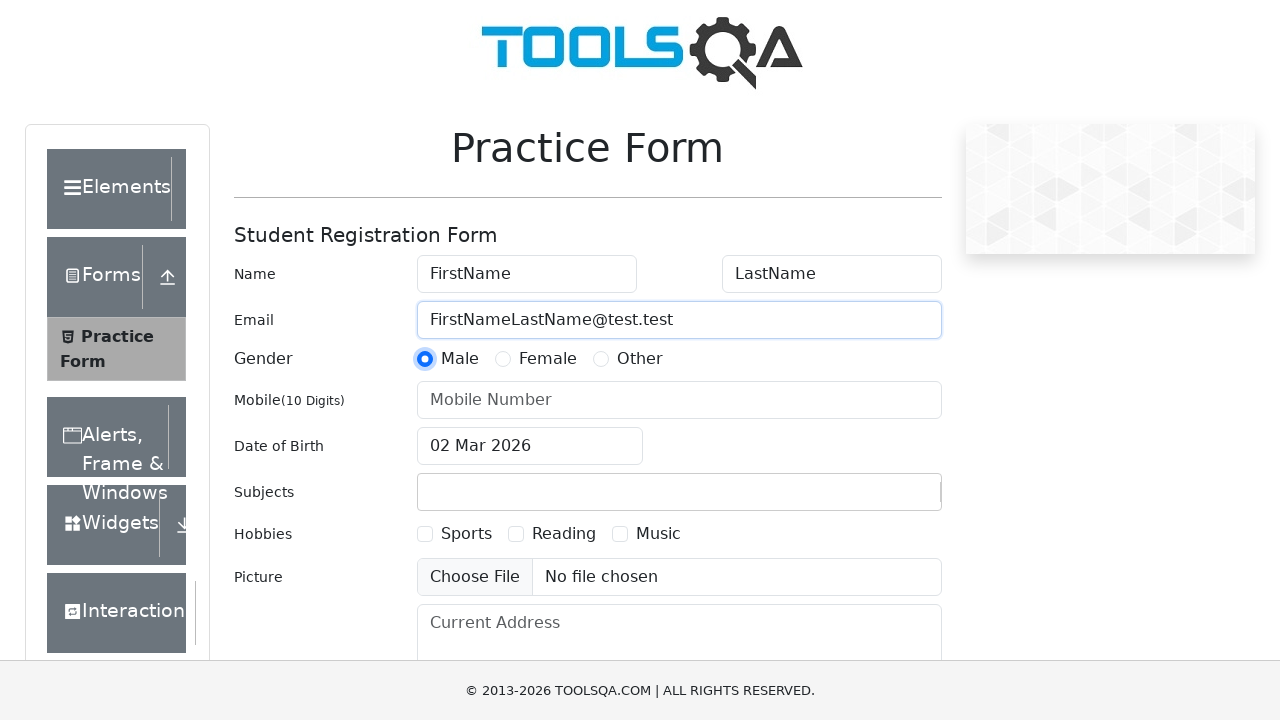

Filled mobile number field with '1234567890' on //*[@id='userNumber']
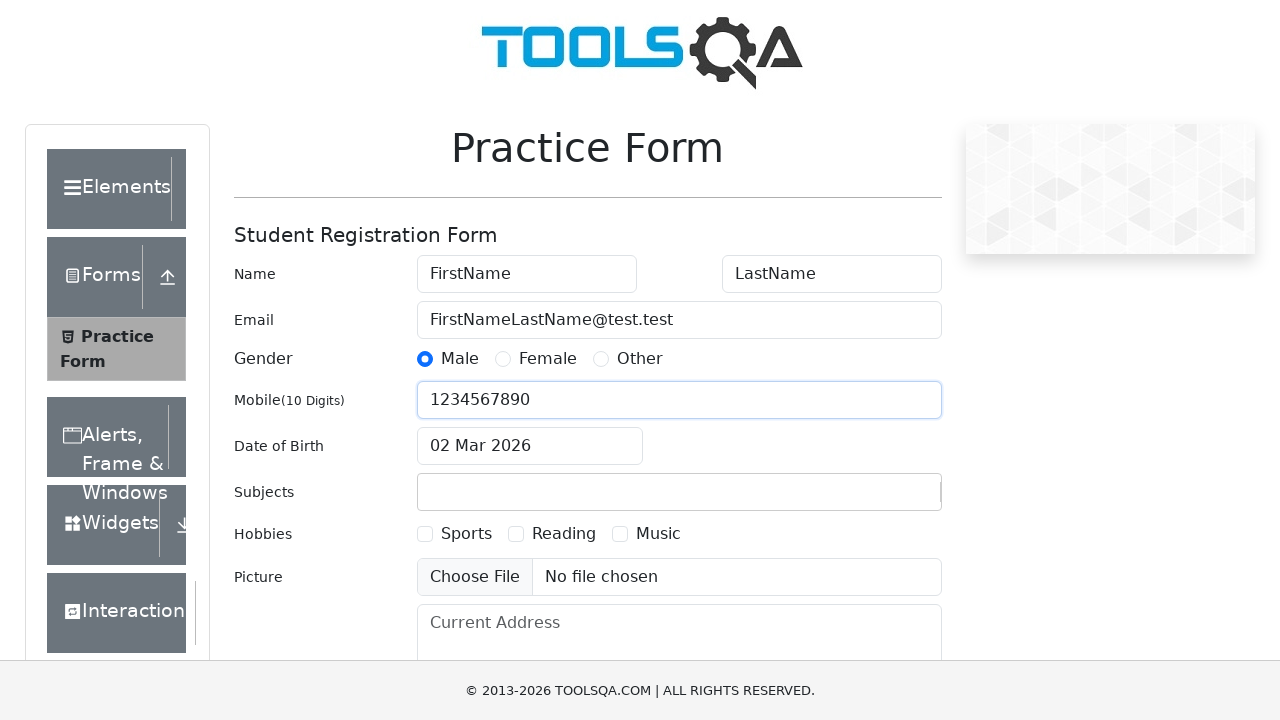

Clicked submit button to submit the form at (885, 499) on //*[@id='submit']
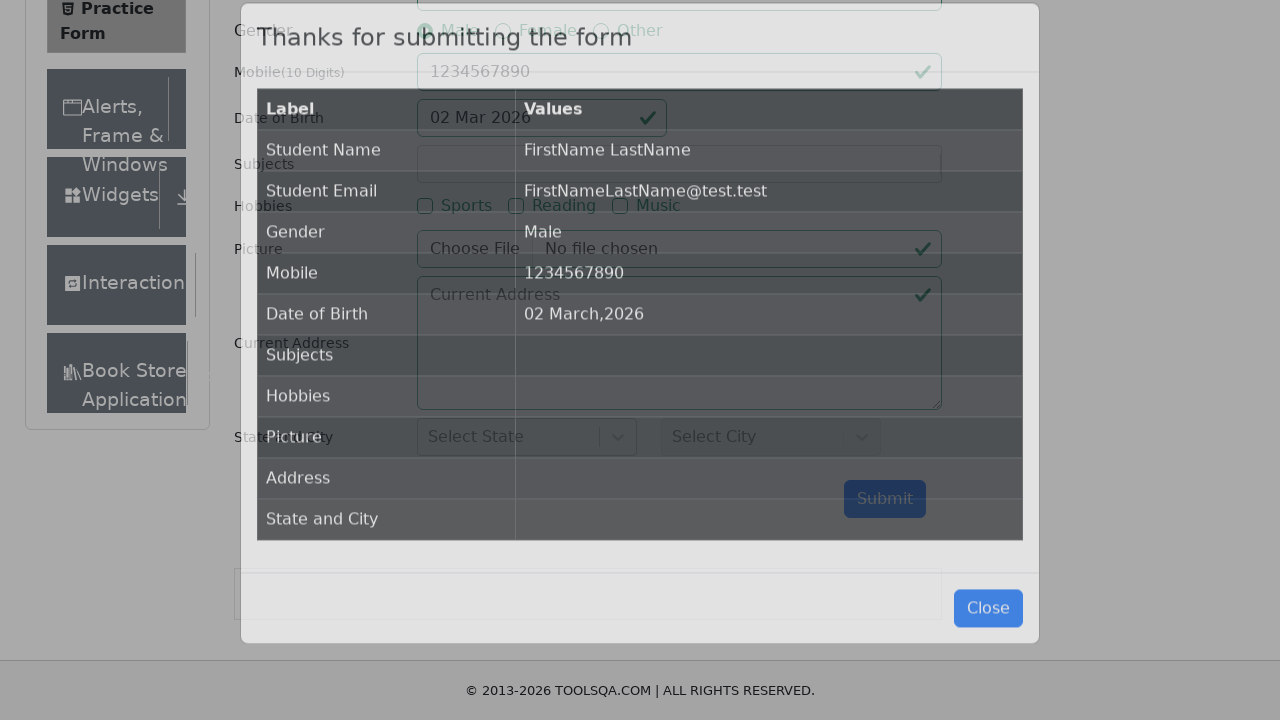

Waited for registration success modal to appear
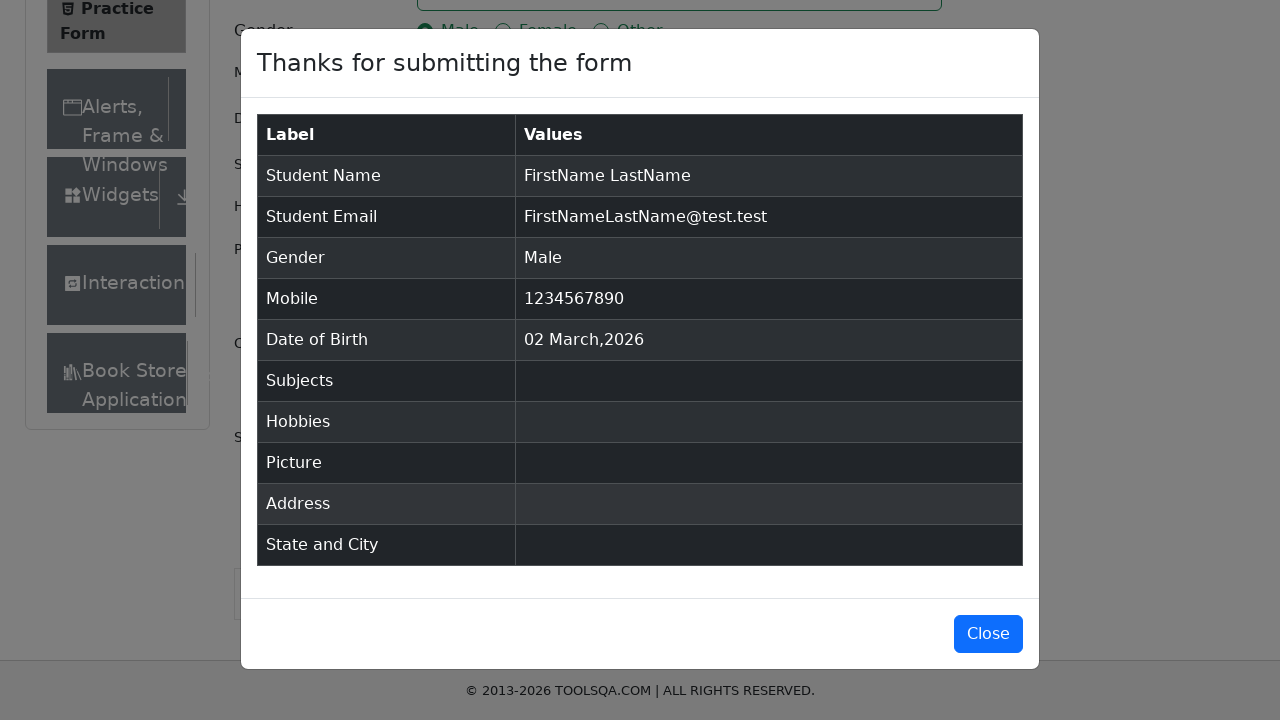

Closed the registration success modal at (988, 634) on xpath=//*[@id='closeLargeModal']
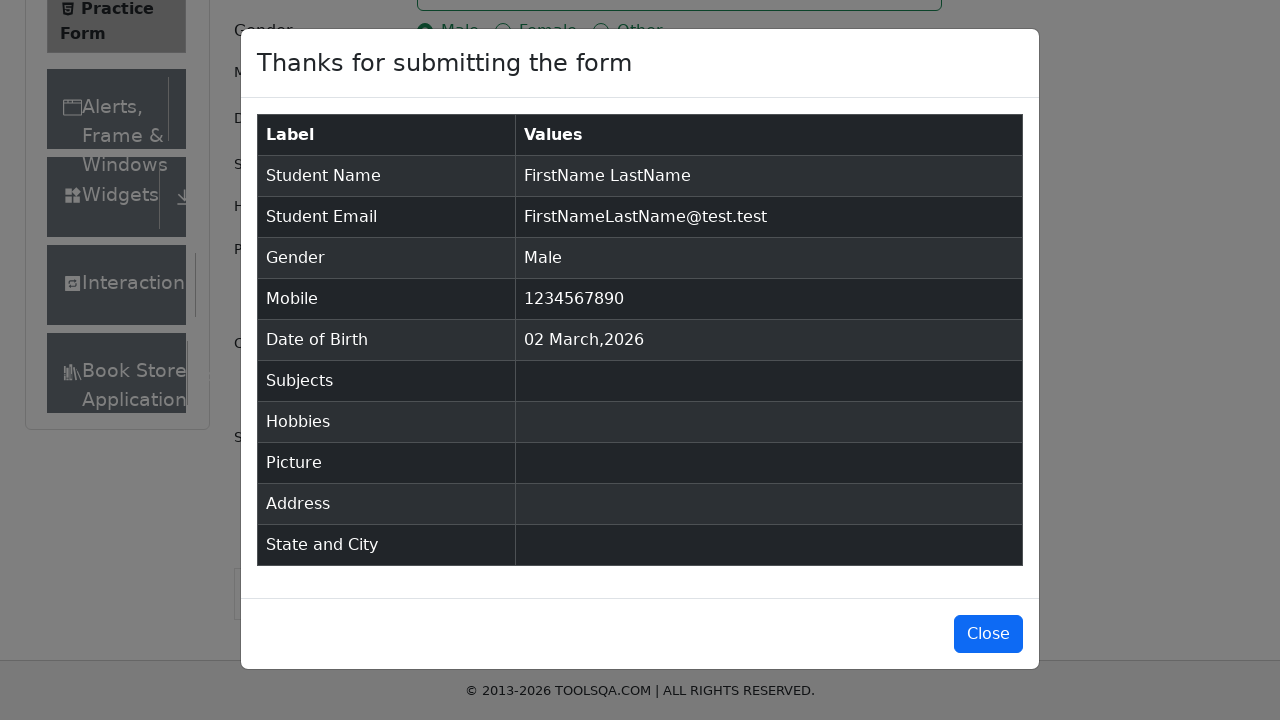

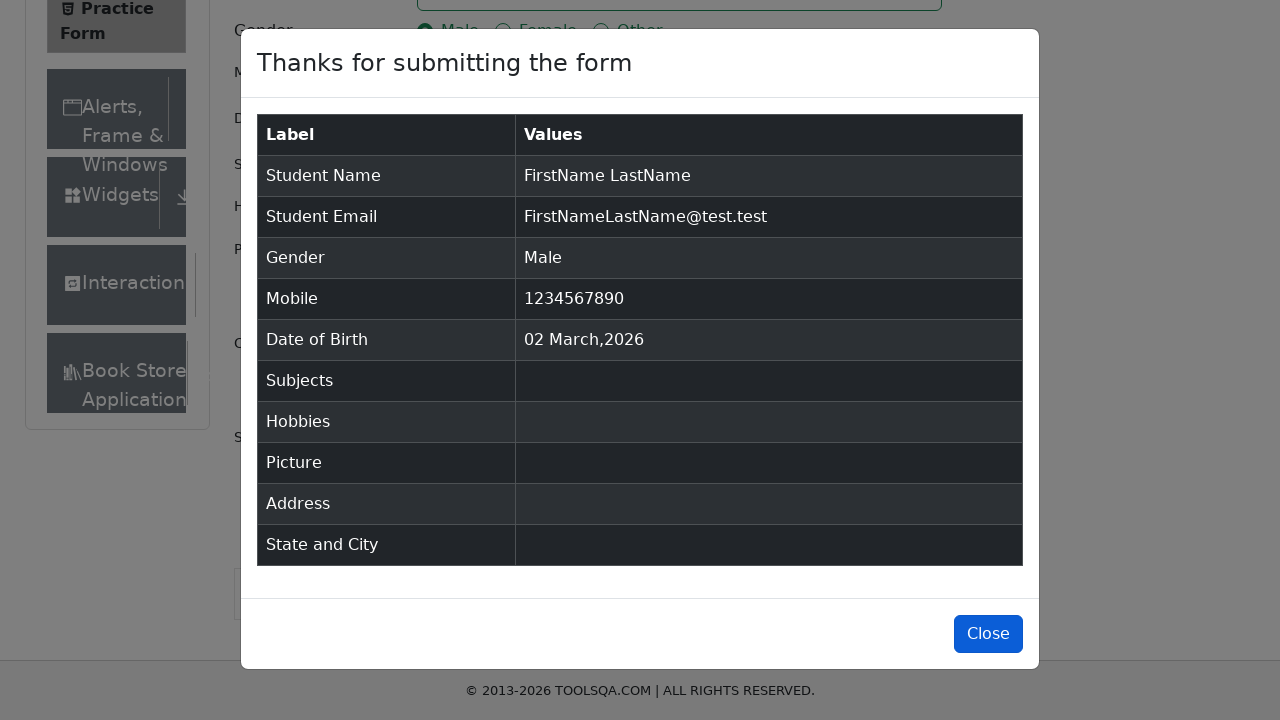